Tests an explicit wait exercise by waiting for a price element to show "$100", clicking a book button, reading an input value, calculating a mathematical formula (log of absolute value of 12*sin(x)), and submitting the answer.

Starting URL: http://suninjuly.github.io/explicit_wait2.html

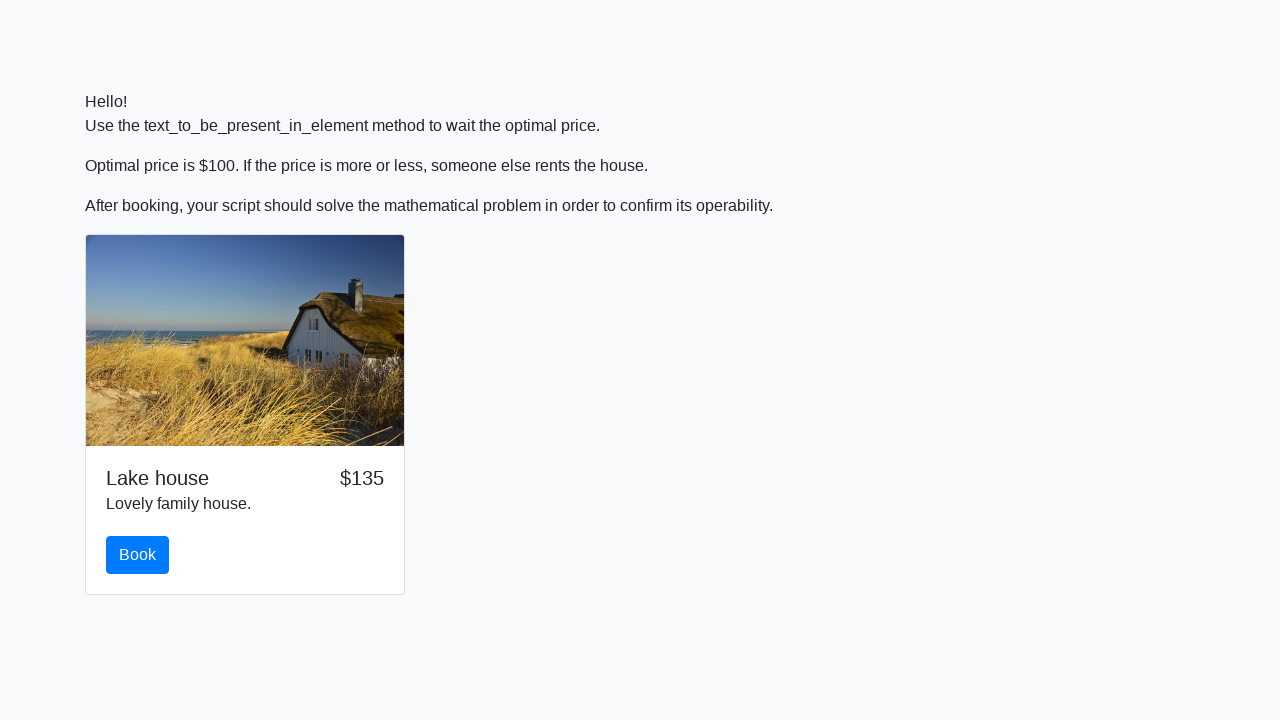

Waited for price element to display '$100'
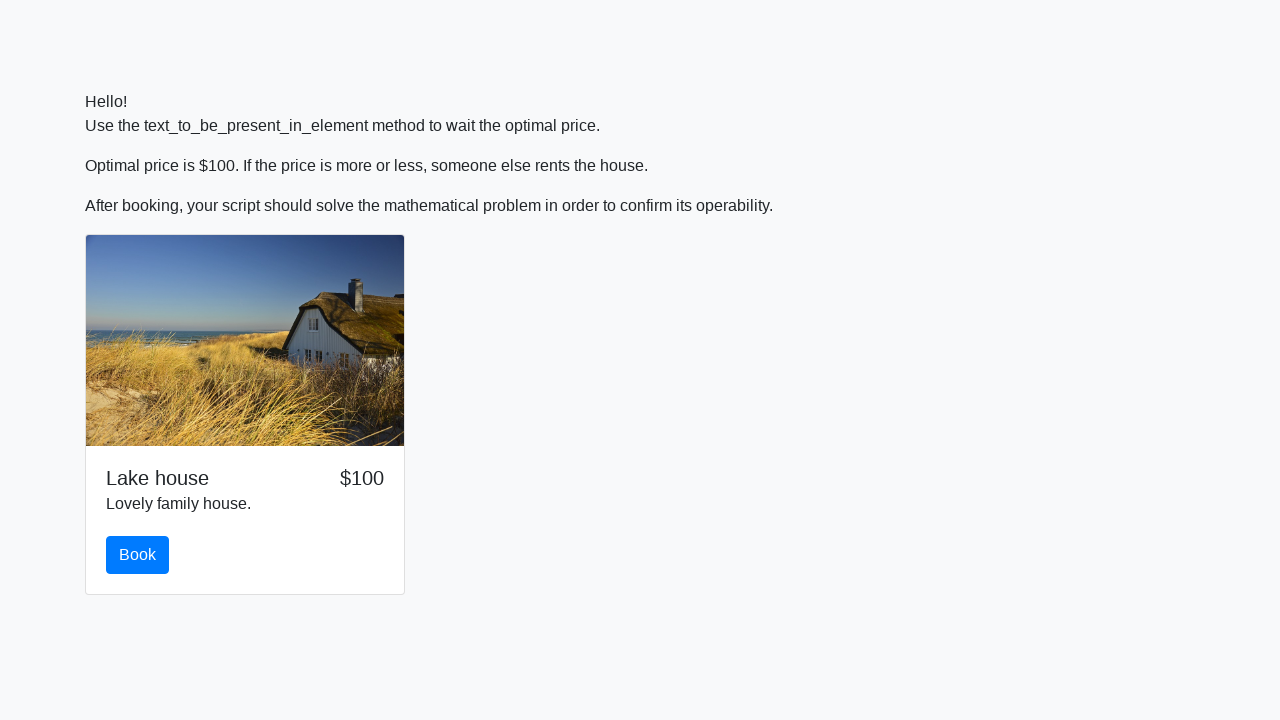

Clicked the book button at (138, 555) on #book
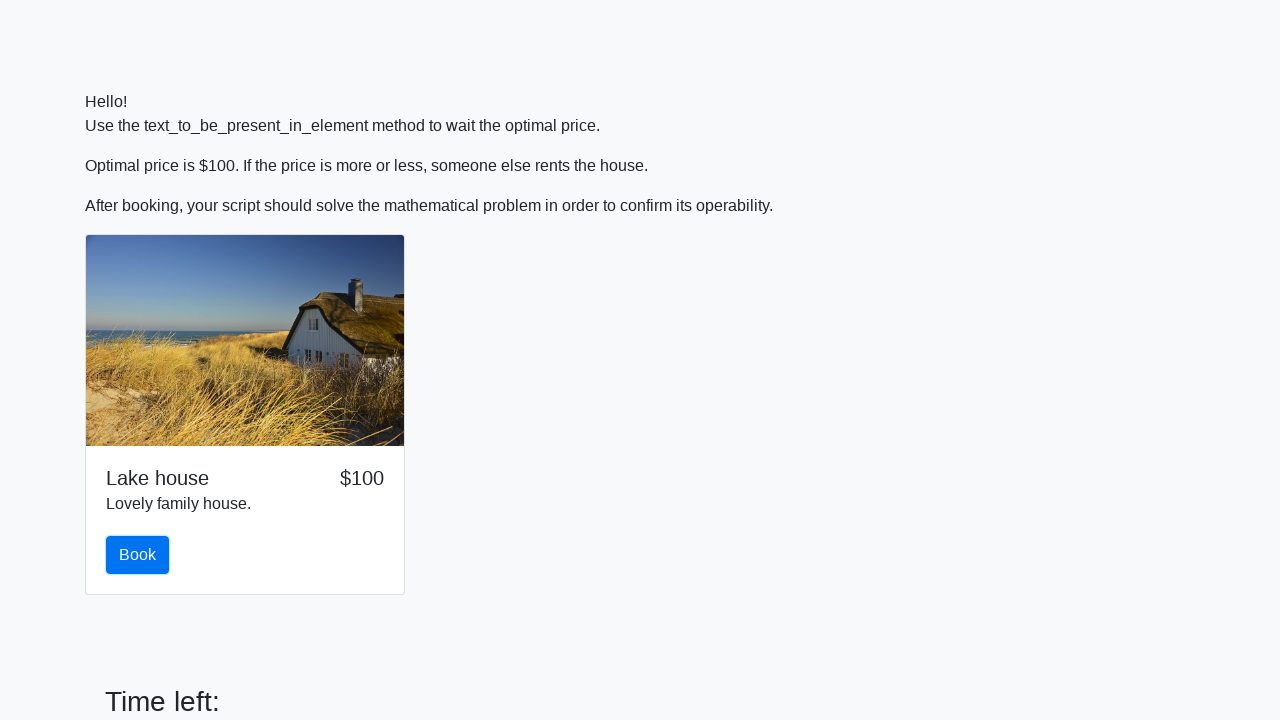

Retrieved input value: 364
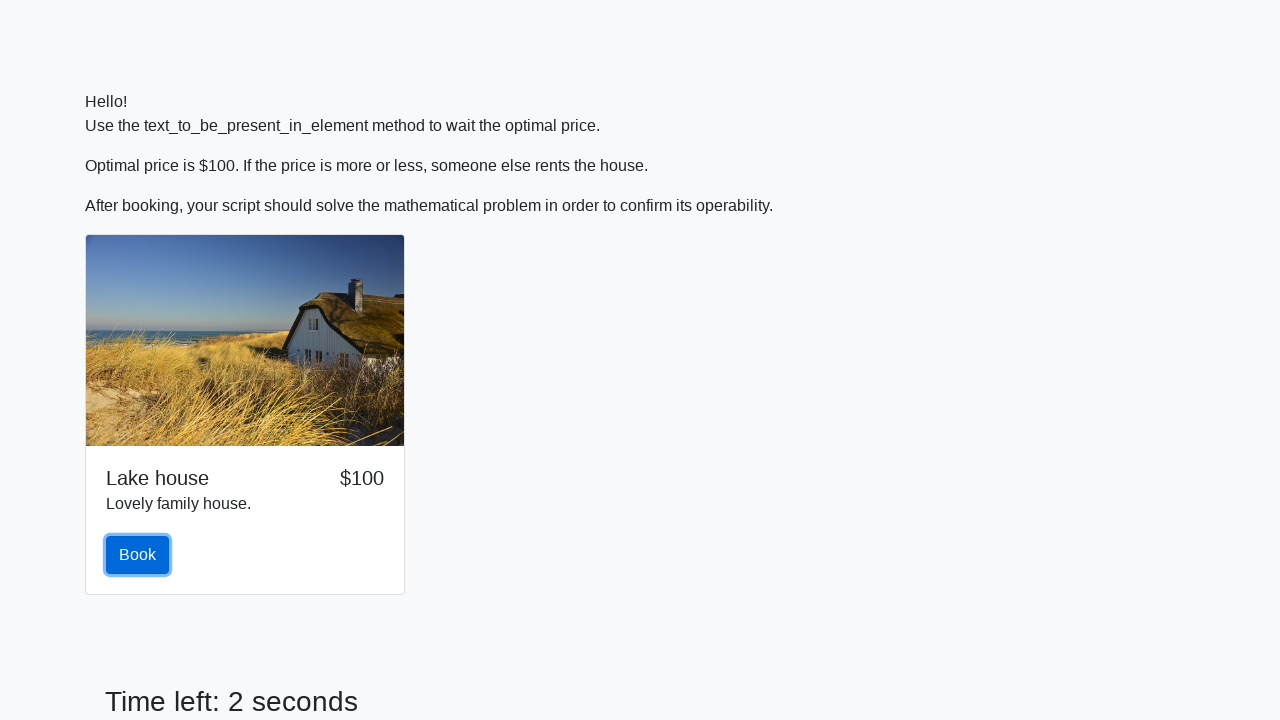

Calculated answer using formula log(|12*sin(x)|): 1.598395617168332
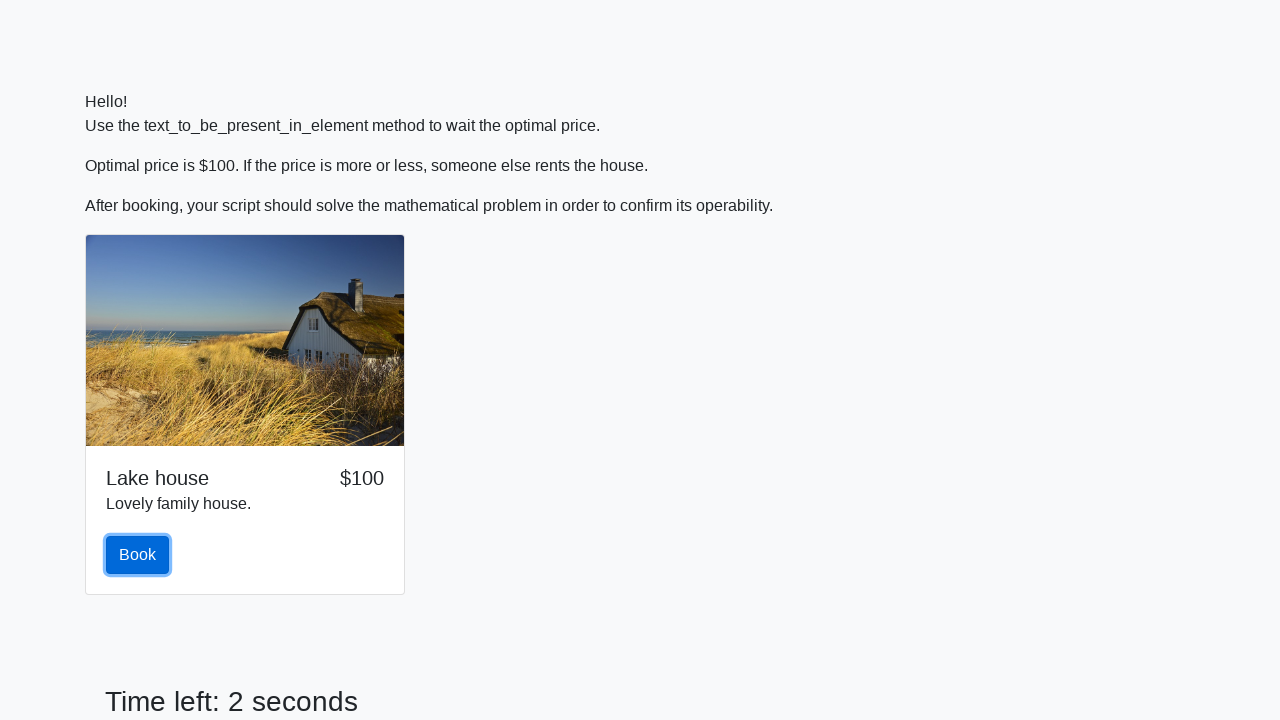

Filled answer field with calculated value: 1.598395617168332 on #answer
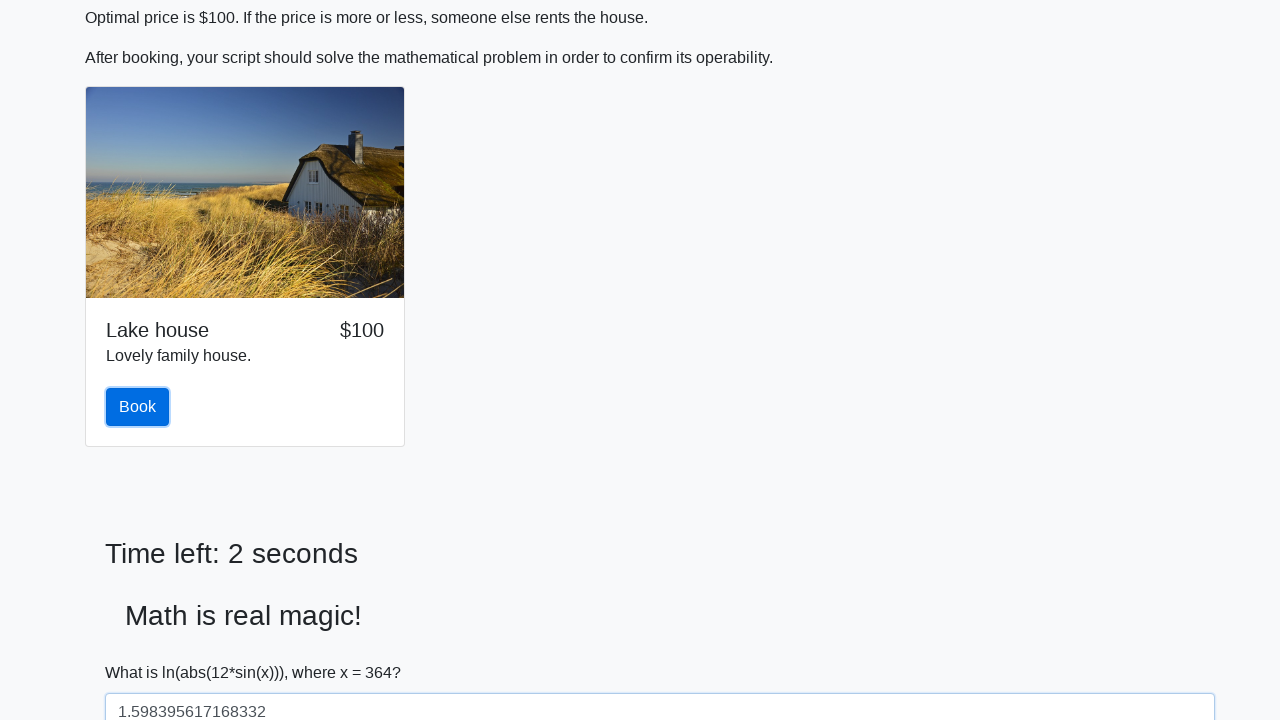

Clicked solve button to submit the answer at (143, 651) on #solve
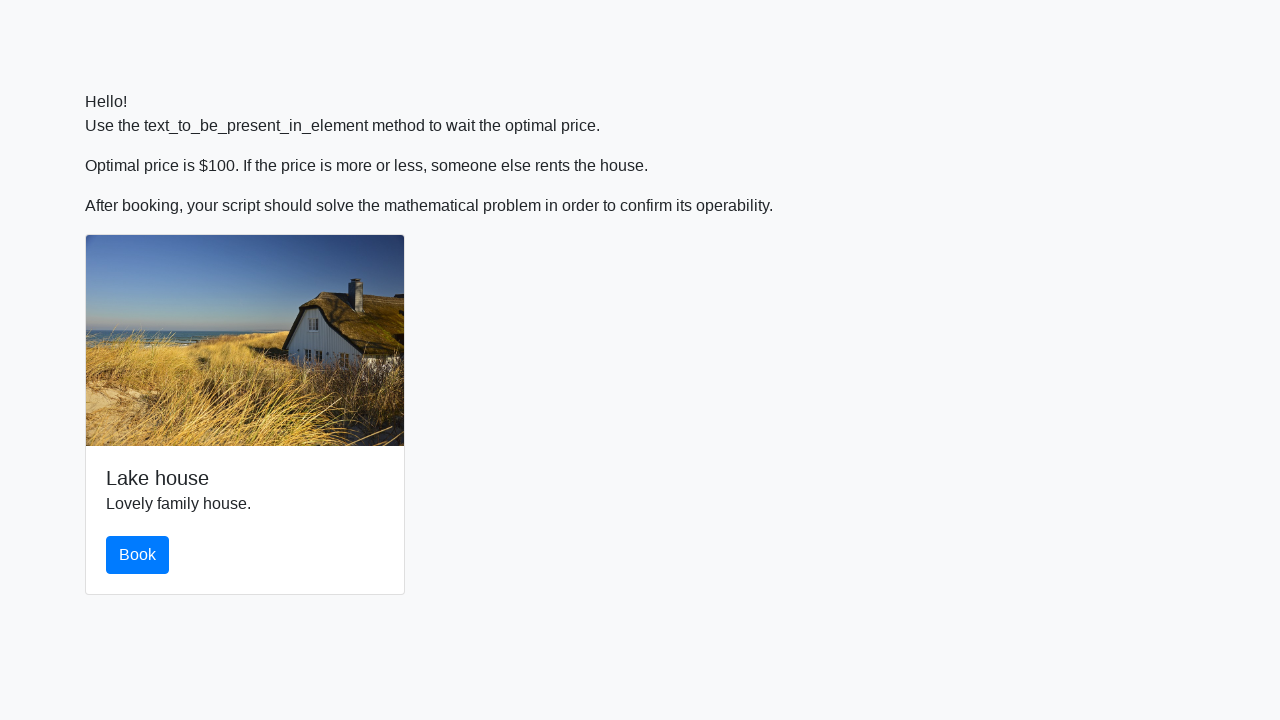

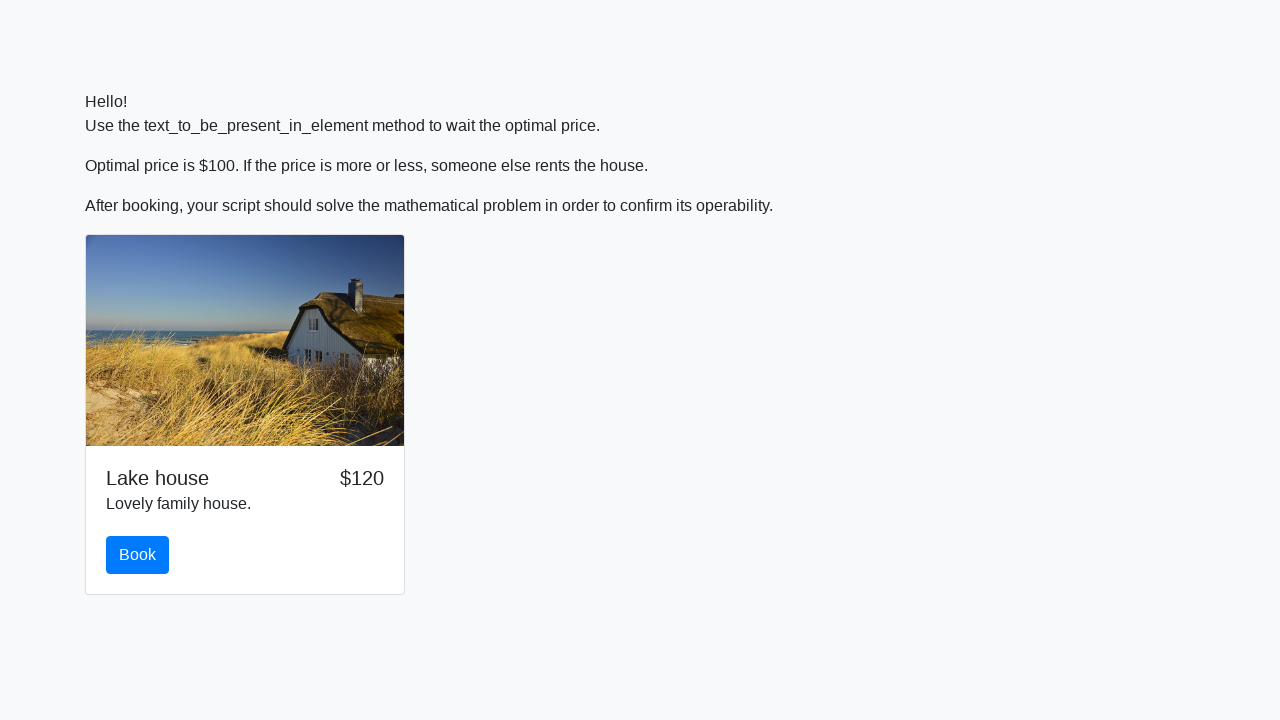